Tests opening a product in a new tab using Ctrl+click, adding it to cart, then verifying the product appears in the cart from the original tab

Starting URL: https://www.demoblaze.com/index.html

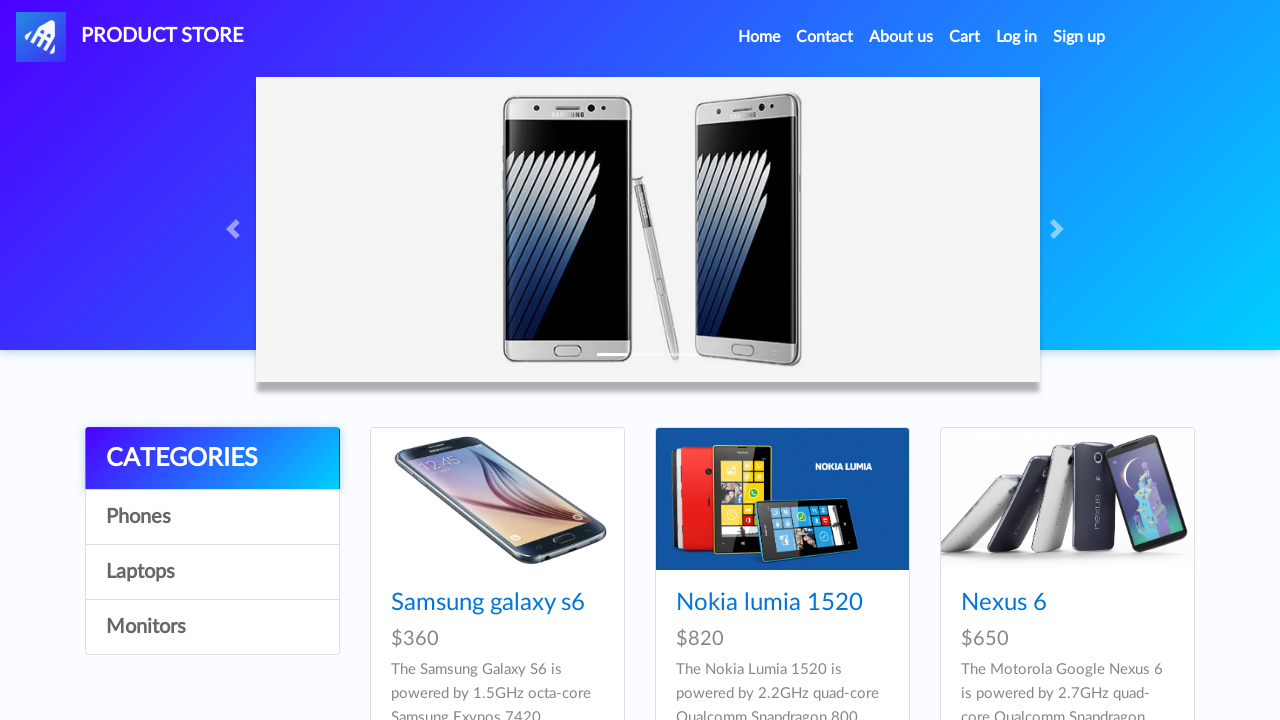

Waited for product cards to load
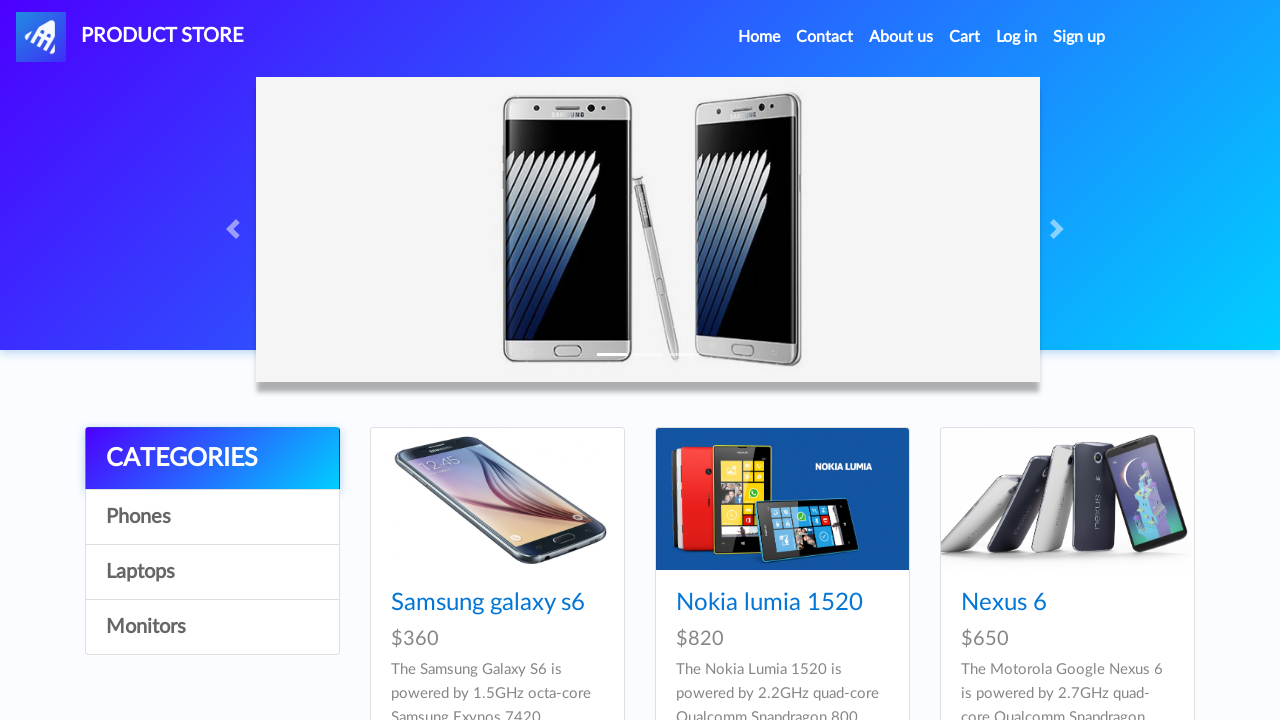

Located first product card
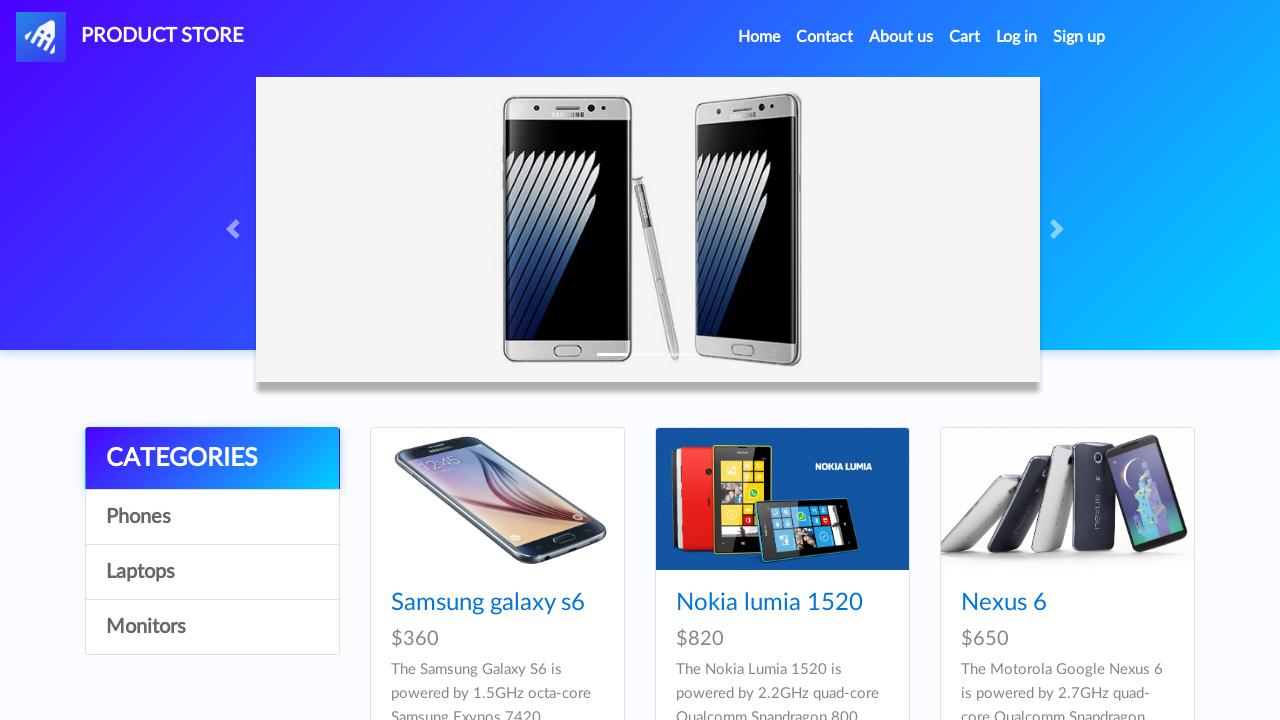

Ctrl+clicked product link to open in new tab at (497, 603) on .card-title >> nth=0
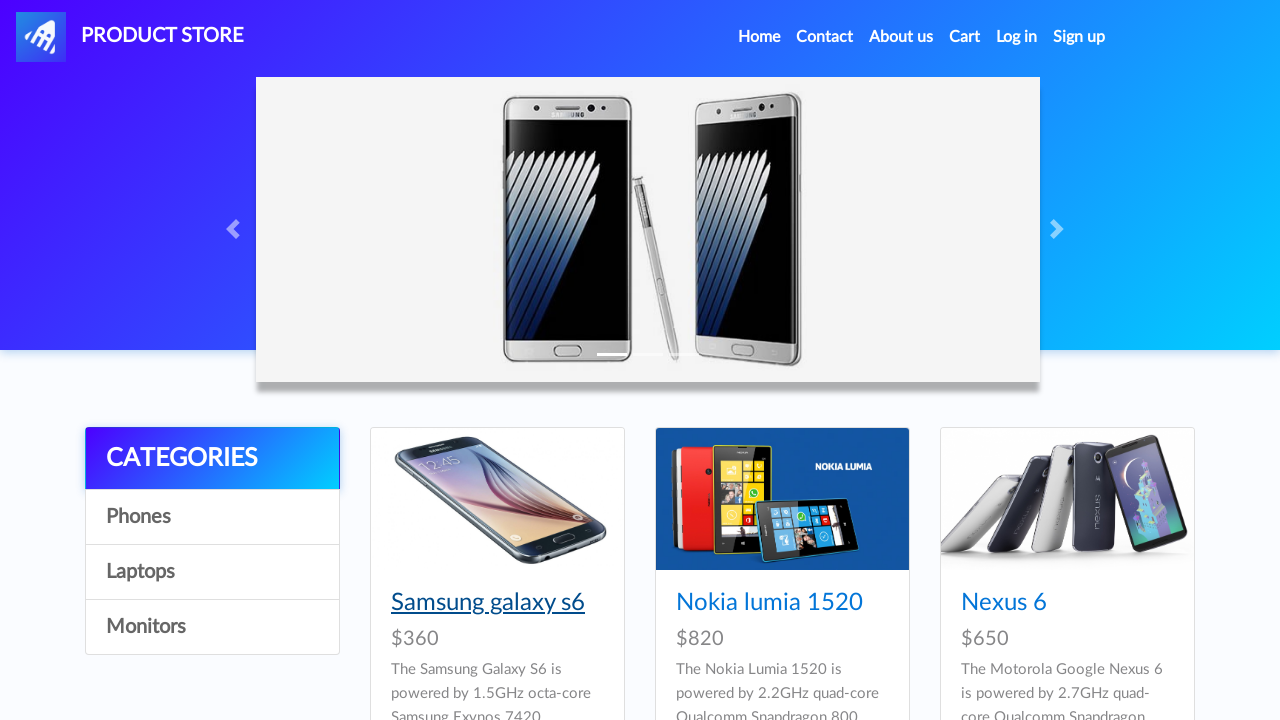

New tab opened and loaded
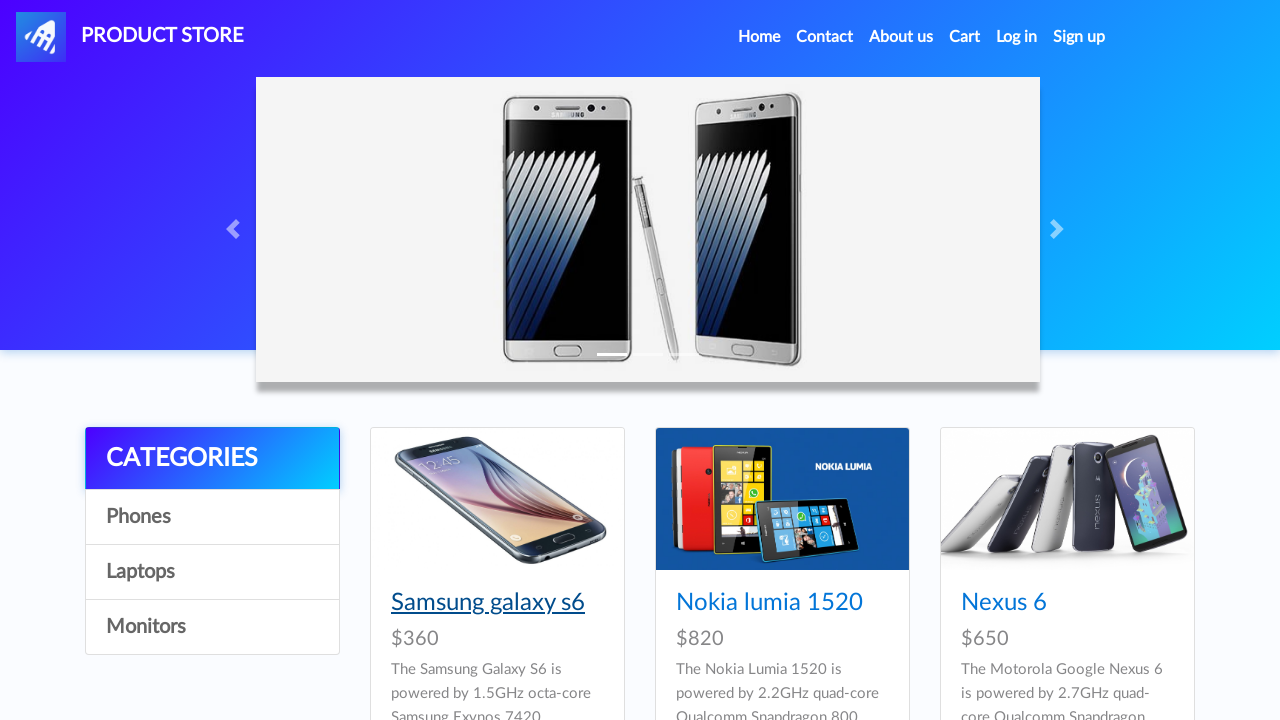

Waited for add to cart button to appear
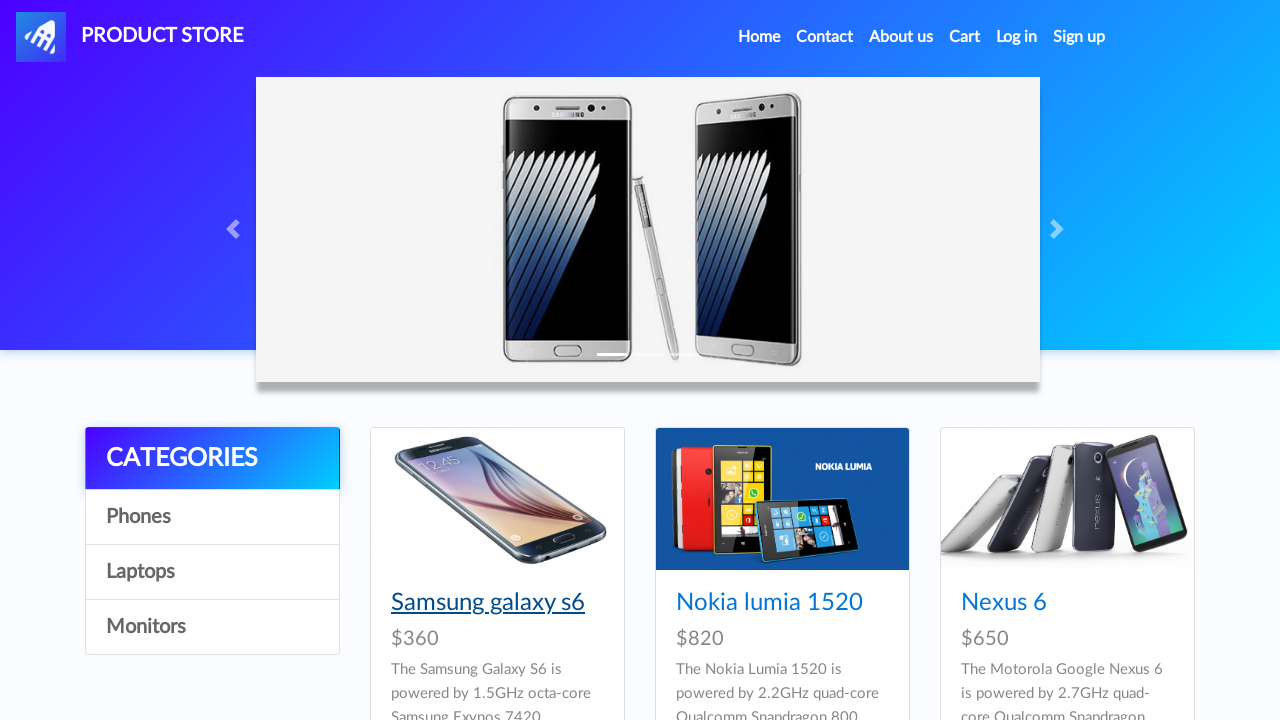

Clicked add to cart button at (610, 440) on xpath=//a[@onclick="addToCart(1)"]
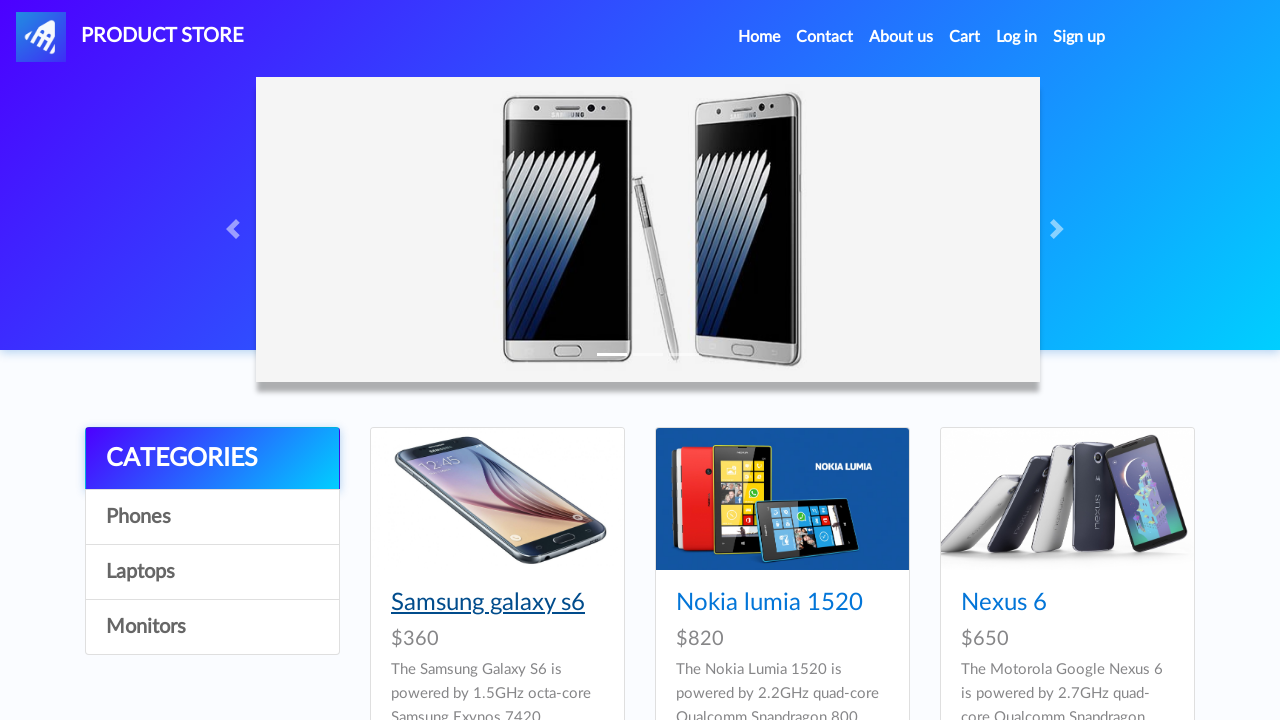

Alert dialog accepted and timeout completed
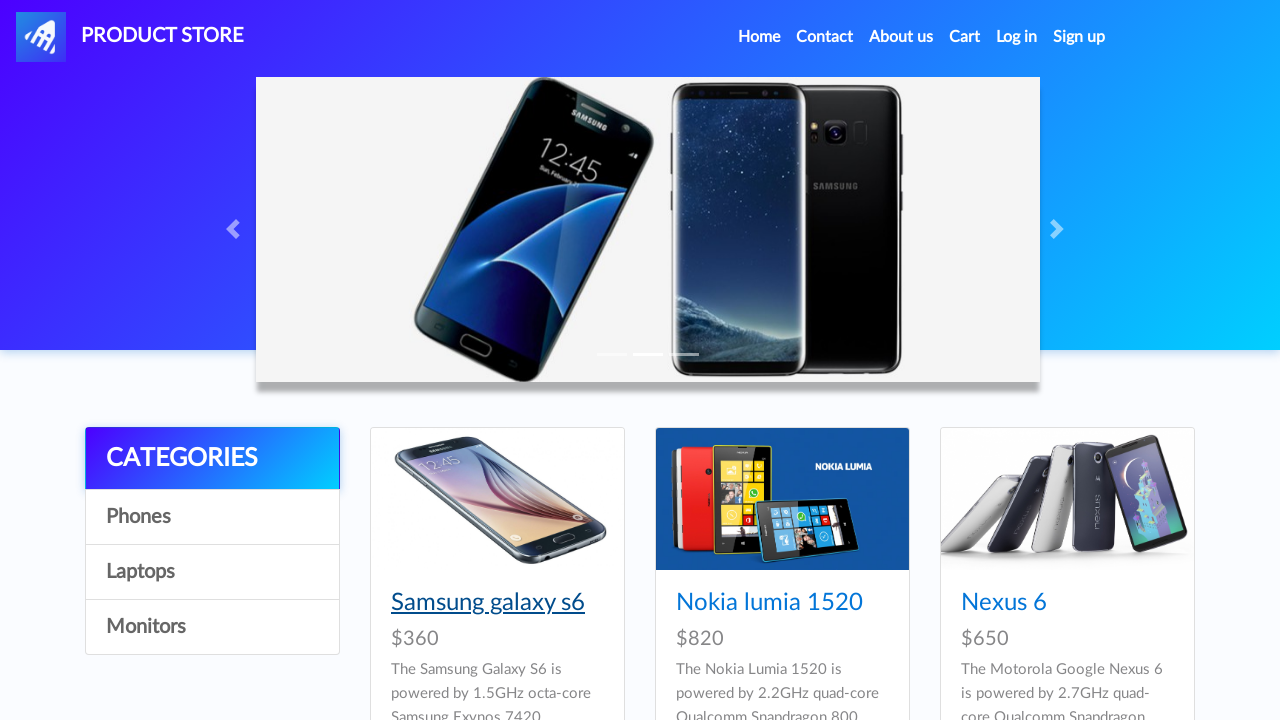

Retrieved product name from new tab: Samsung galaxy s6
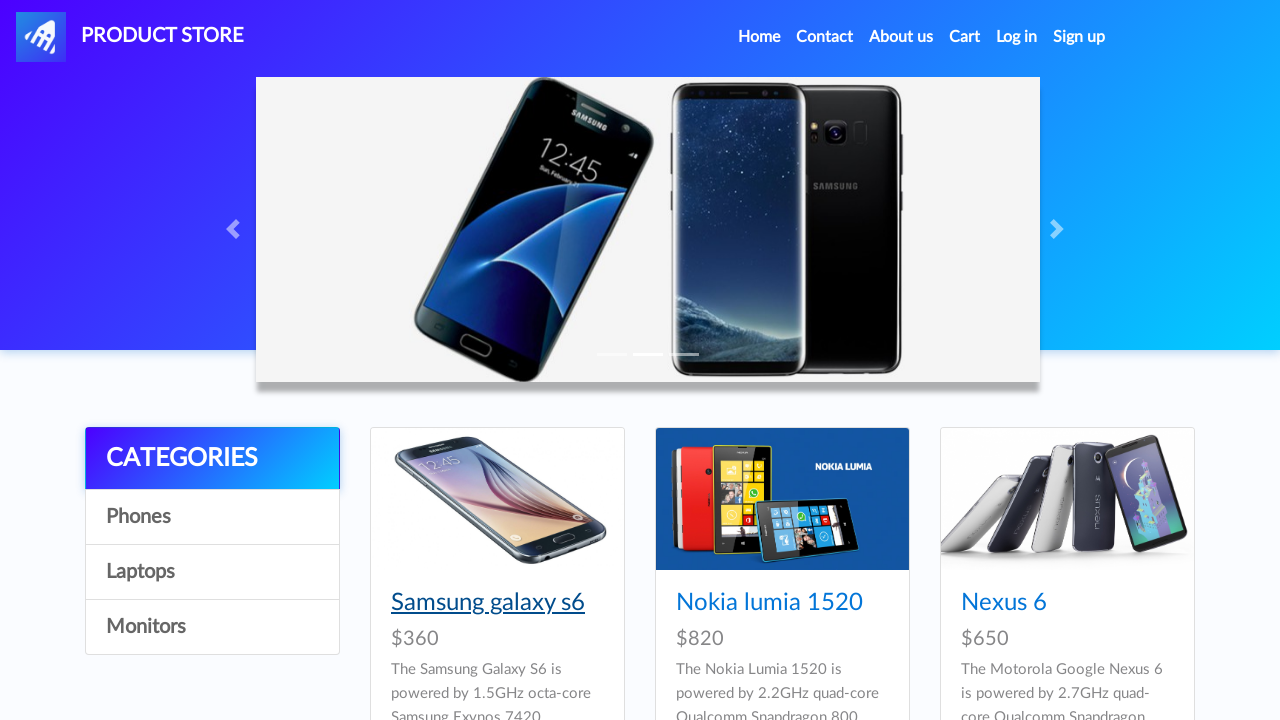

Closed new tab
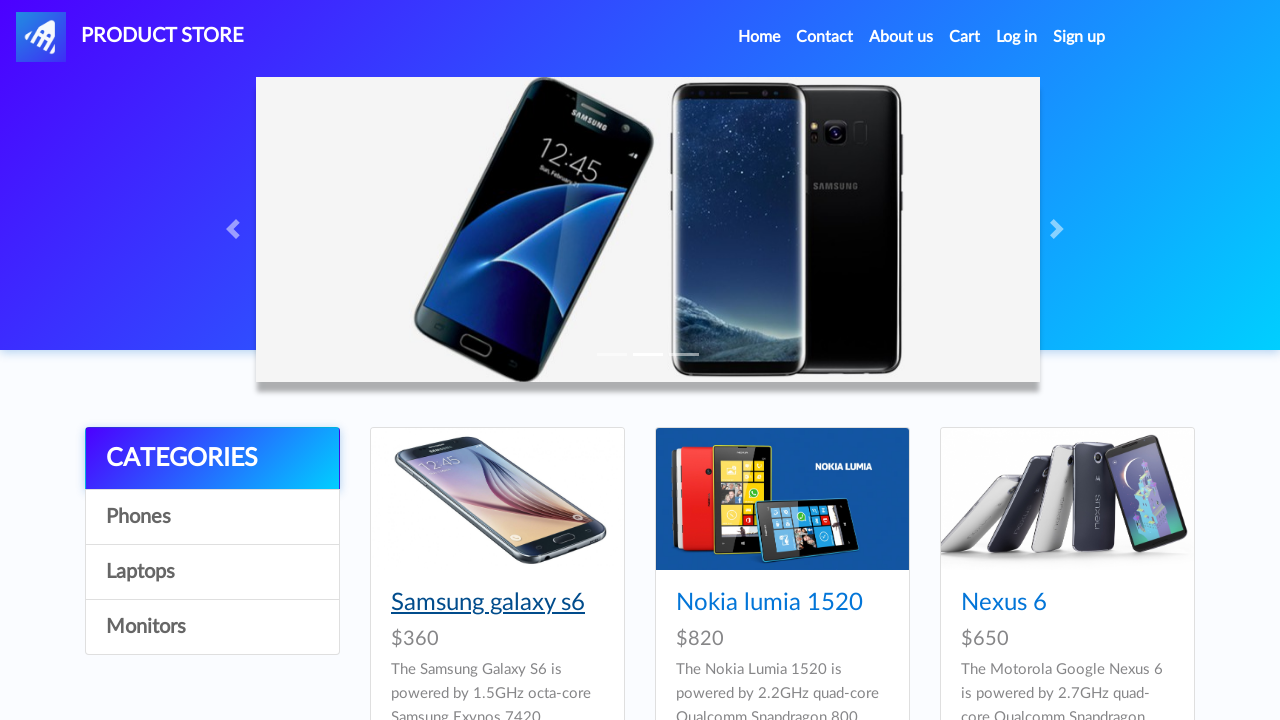

Clicked cart button on original tab at (965, 37) on #cartur
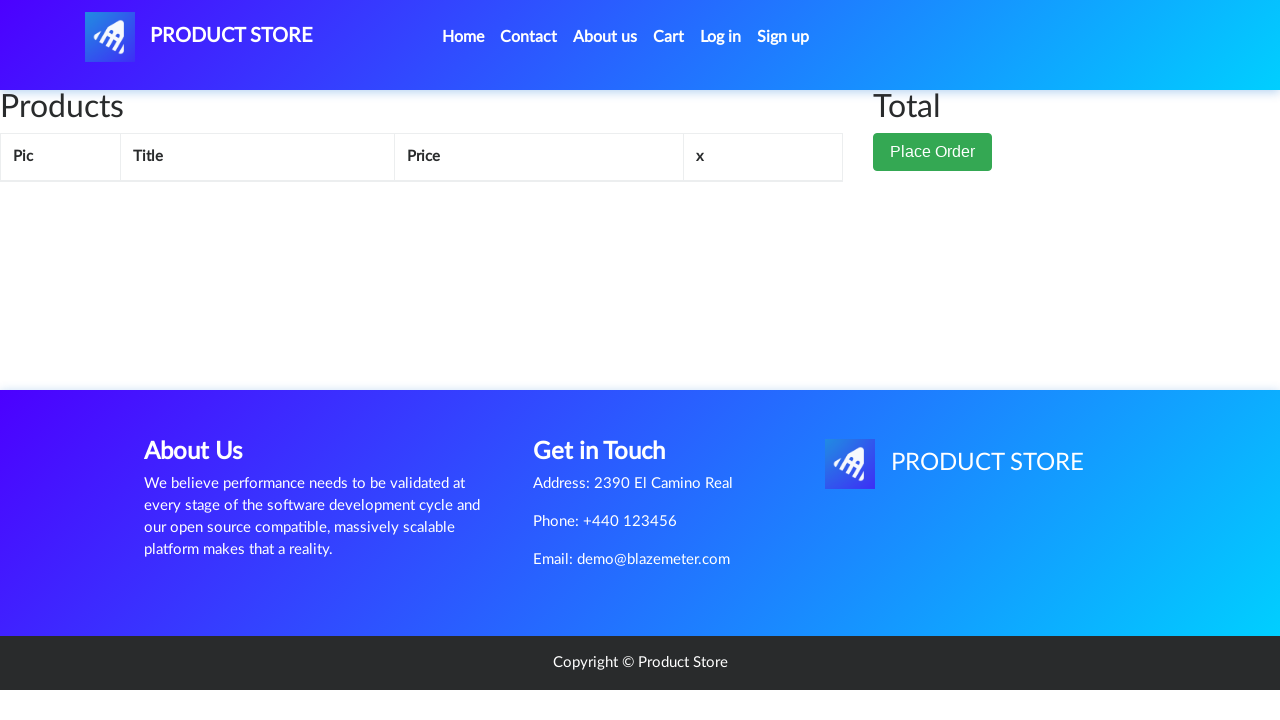

Cart loaded with product items
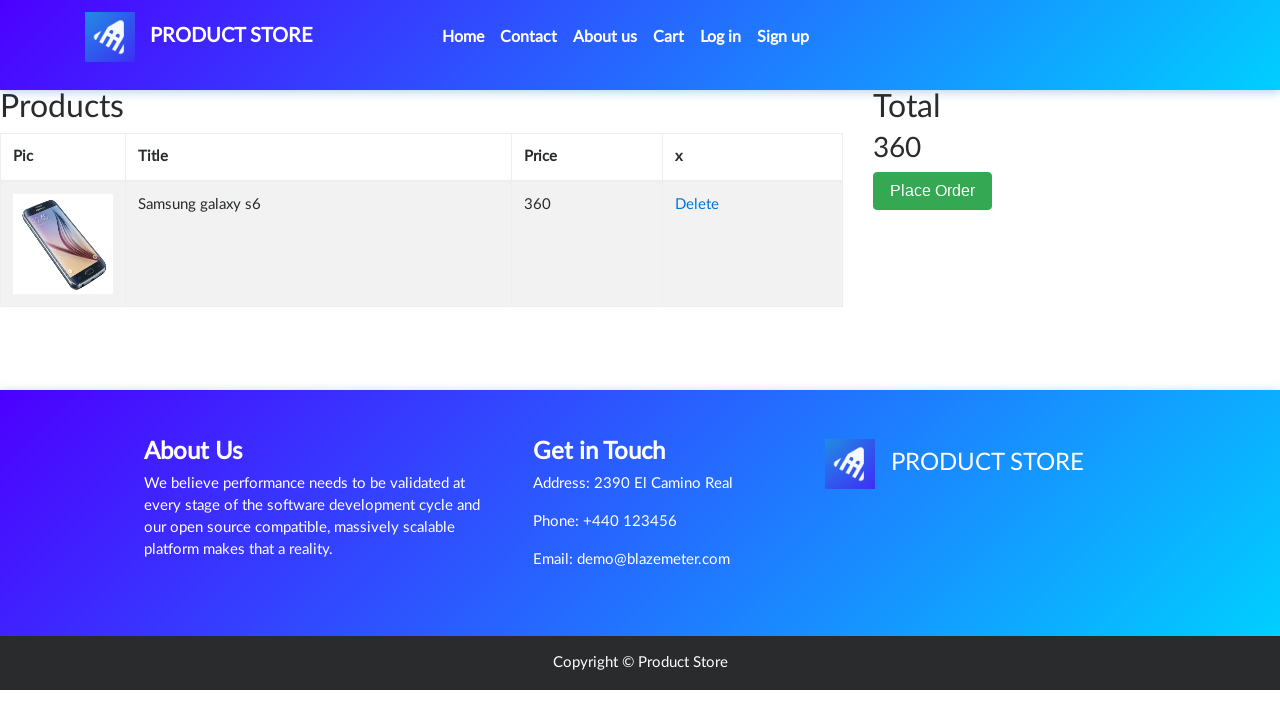

Retrieved product name from cart: Samsung galaxy s6
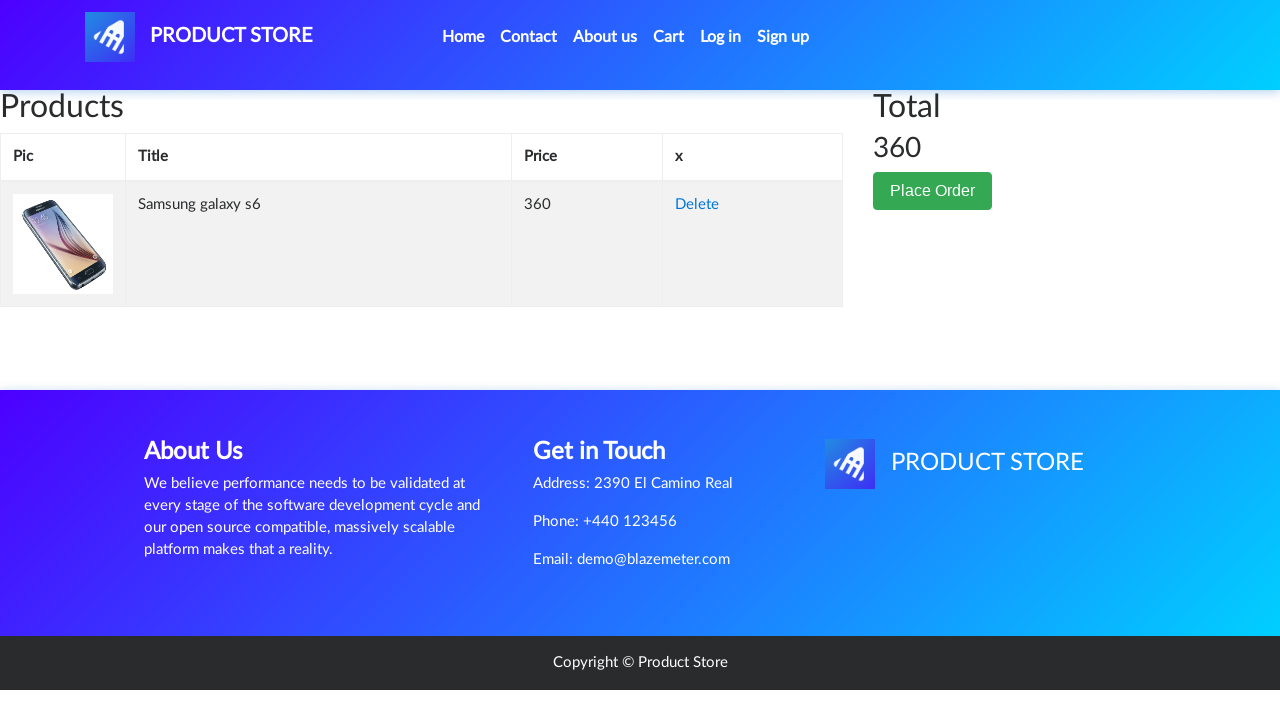

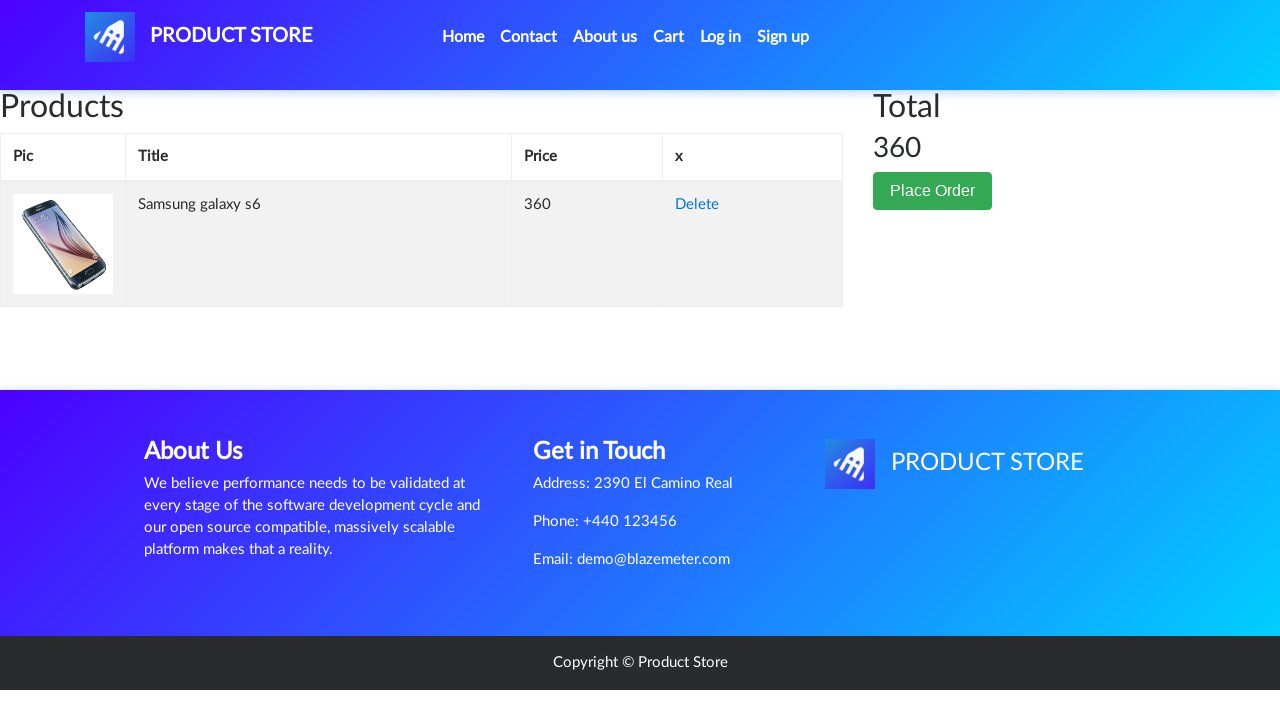